Navigates to the Mindrisers Institute website and verifies the page title matches the expected value for a title validation check.

Starting URL: https://www.mindrisers.com.np/

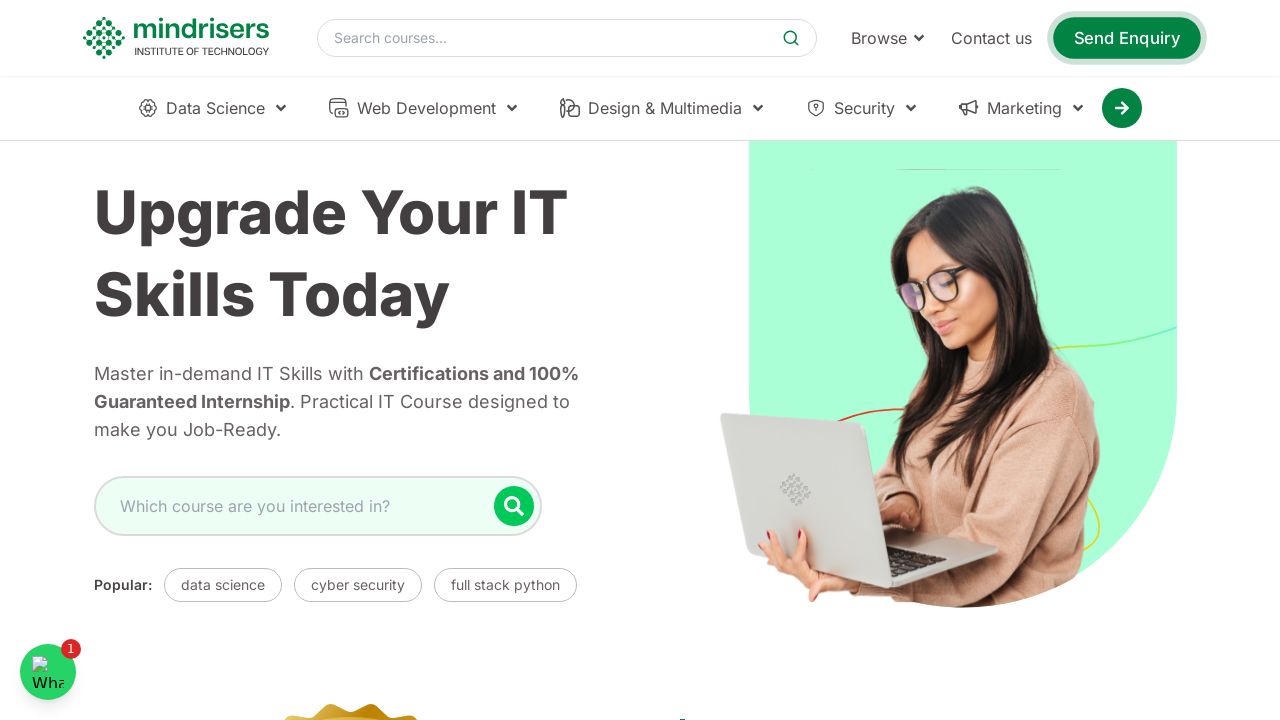

Waited for page to fully load (domcontentloaded state)
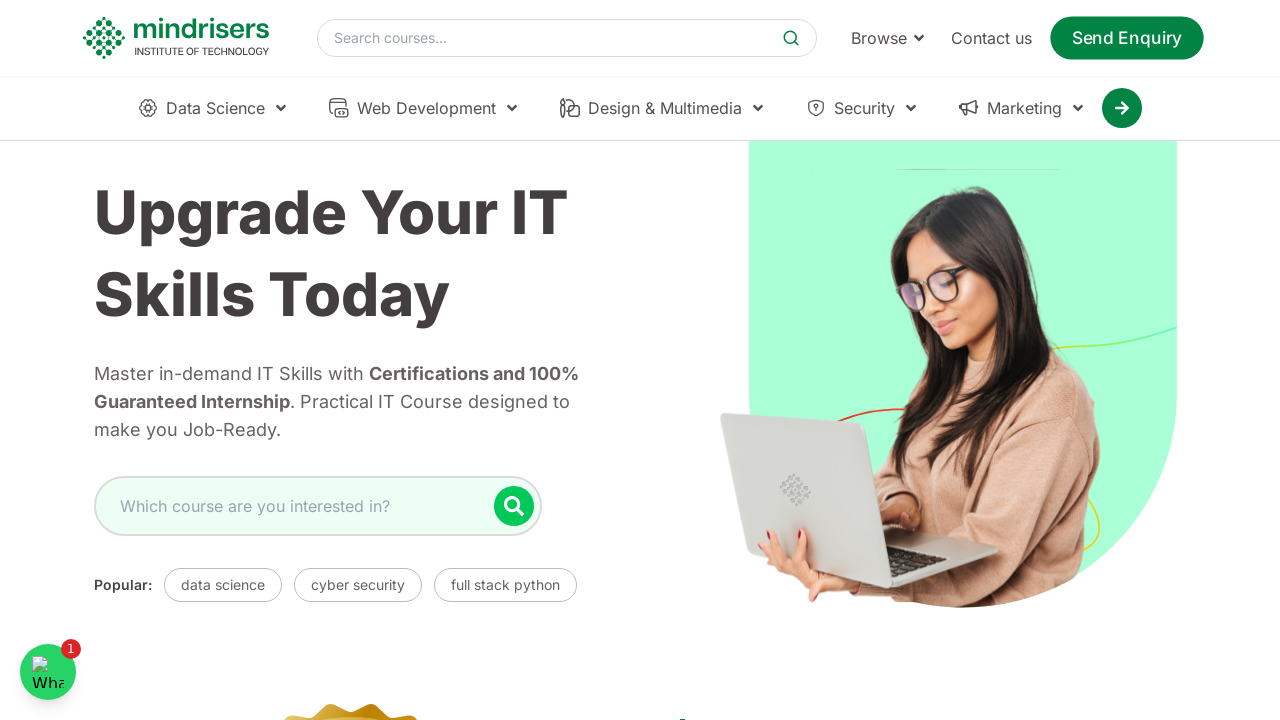

Retrieved page title: 'Best IT Training Institute in kathmandu, Nepal | Mindrisers Institute of Technology'
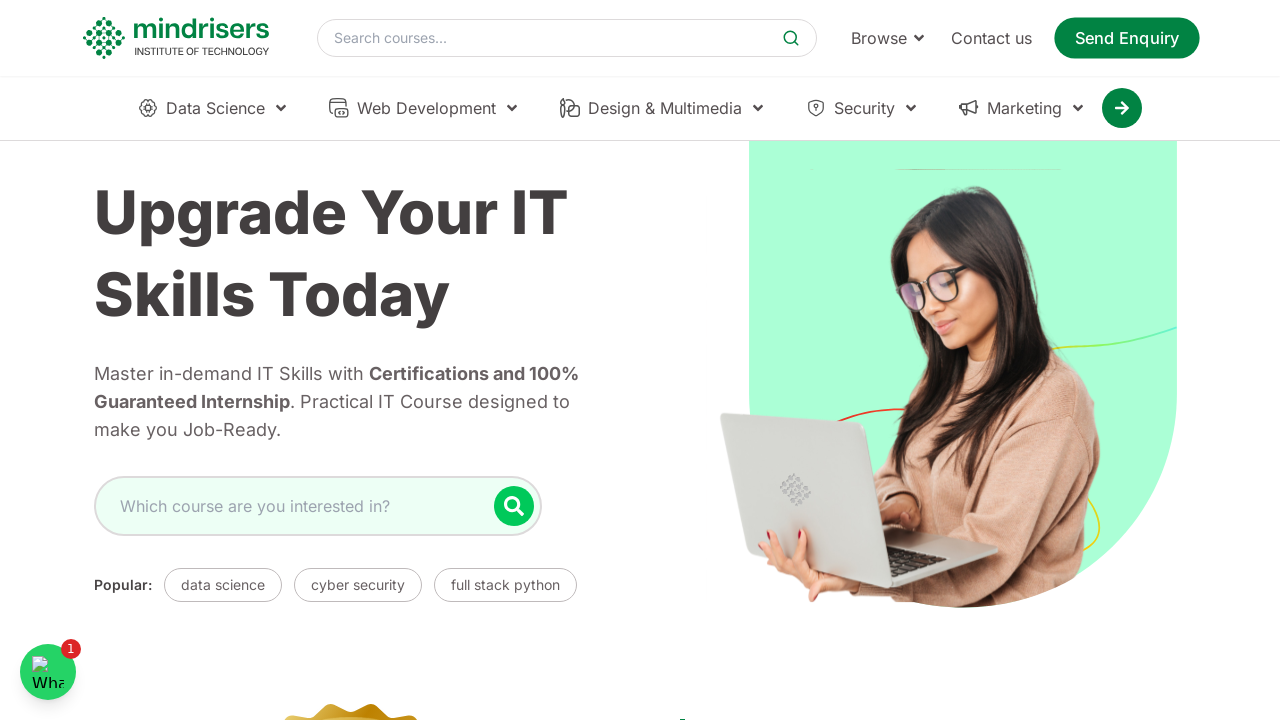

Page title validation passed - title matches expected value
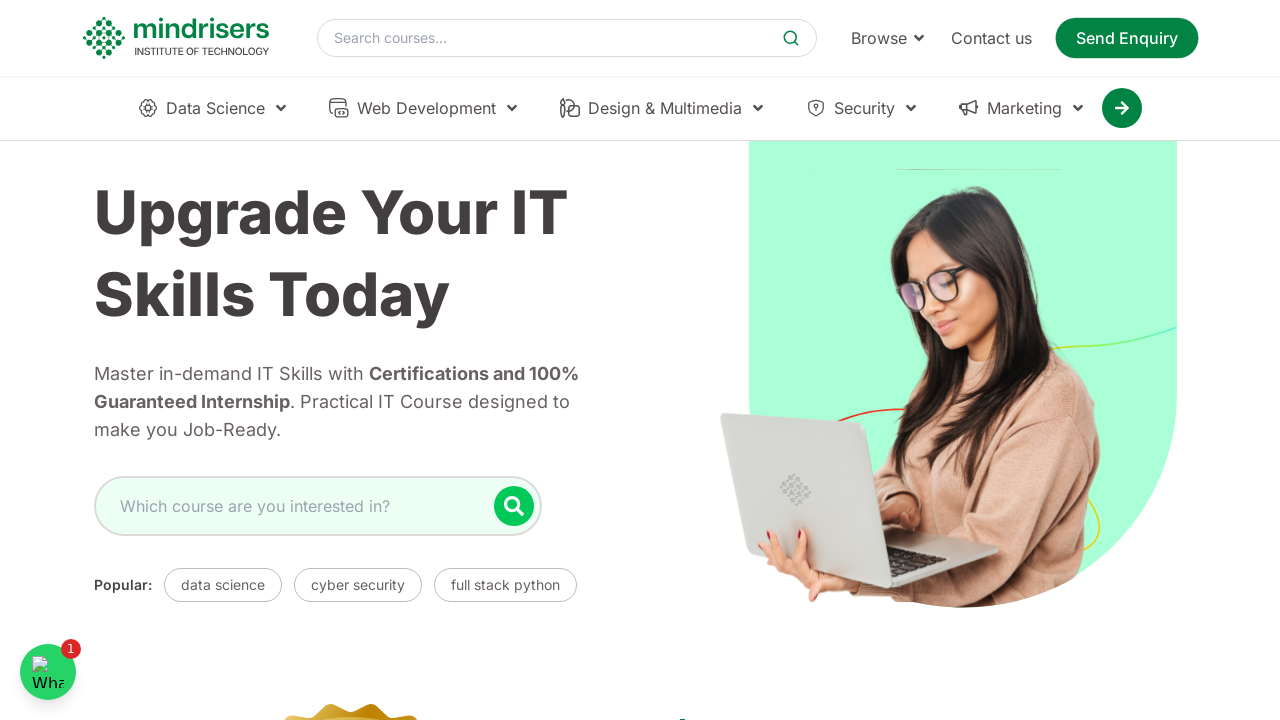

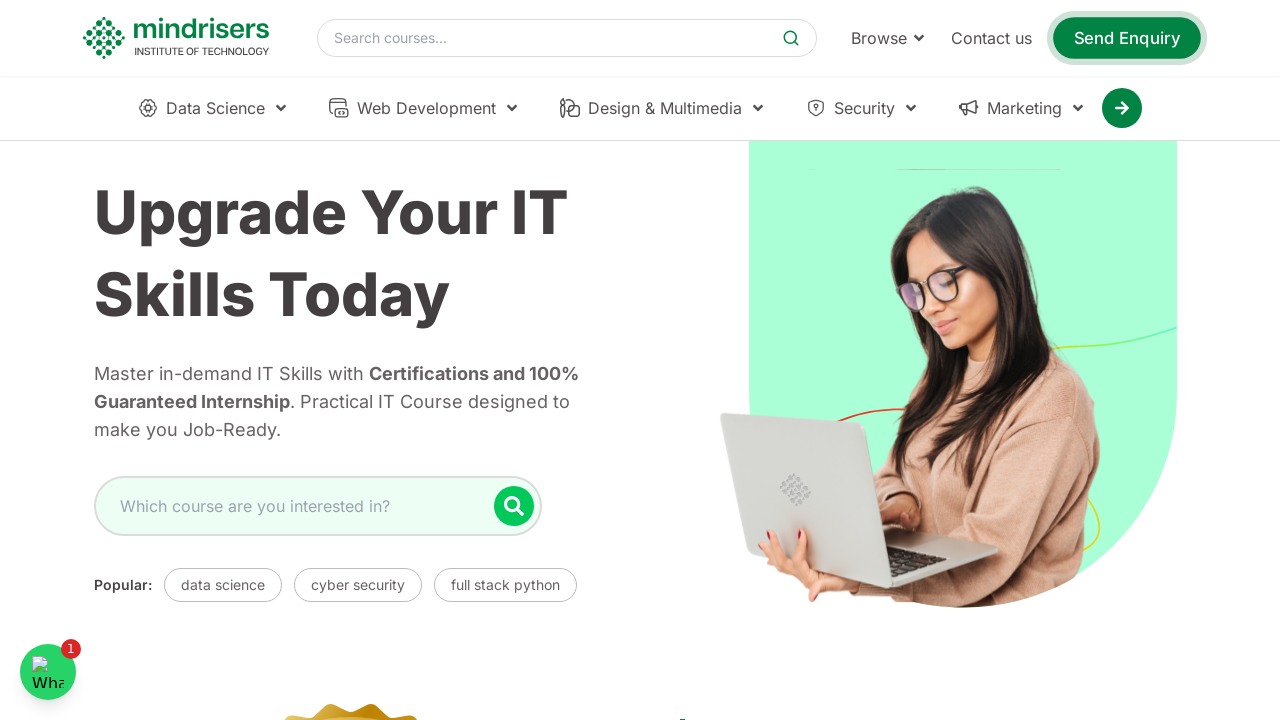